Tests a practice form by filling out personal details including country, title, name, dates, email, phone number, and preferred contact method, then submits and verifies success message.

Starting URL: https://testerbud.com/practice-forms

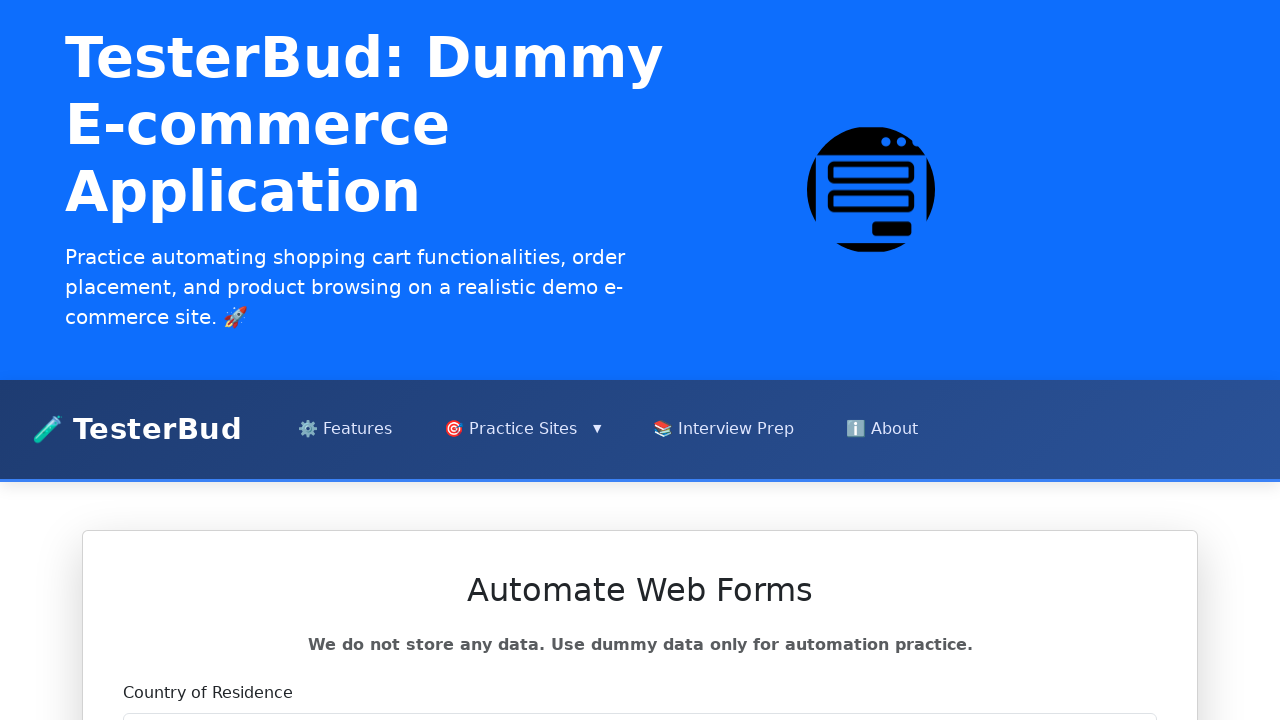

Selected Australia as country of residence on form div >> internal:has-text="Country of ResidenceSelect"i >> internal:role=com
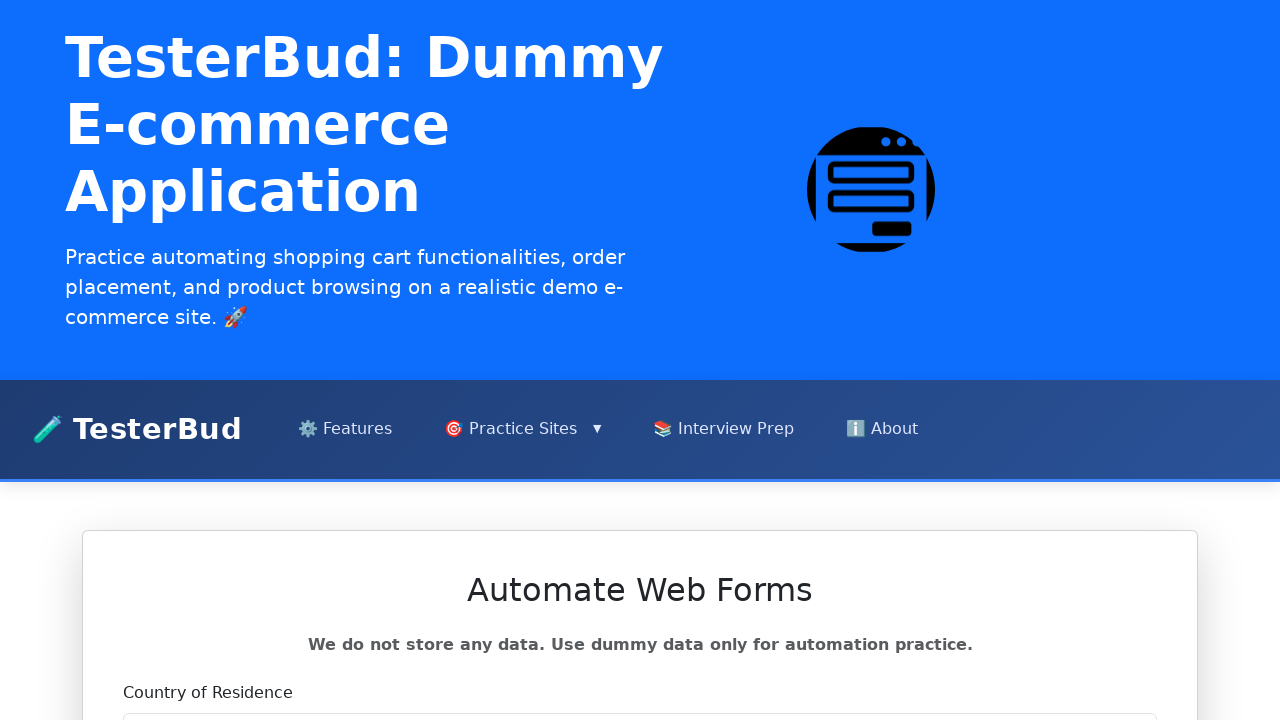

Selected Ms. as title on div >> internal:has-text=/^TitleSelect TitleMr\.Ms\.Mrs\.Dr\.Prof\.$/ >> interna
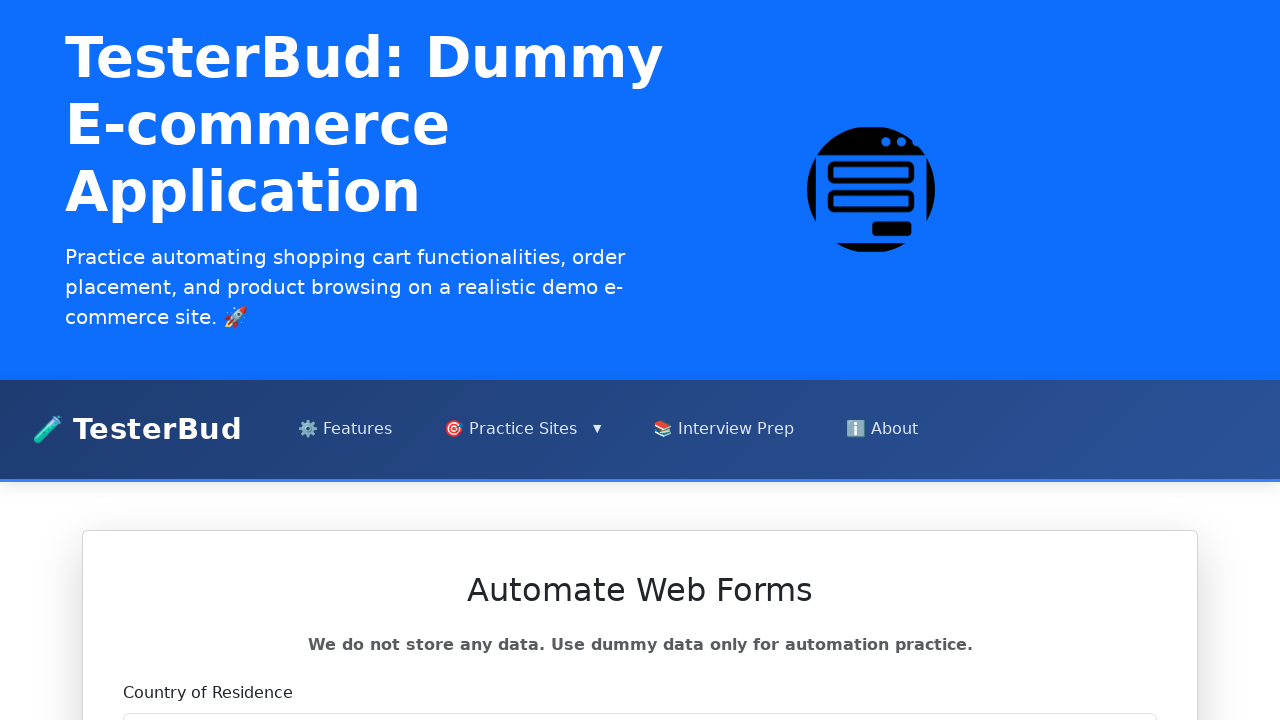

Filled first name with Sarah on div >> internal:has-text=/^First Name$/ >> internal:role=textbox
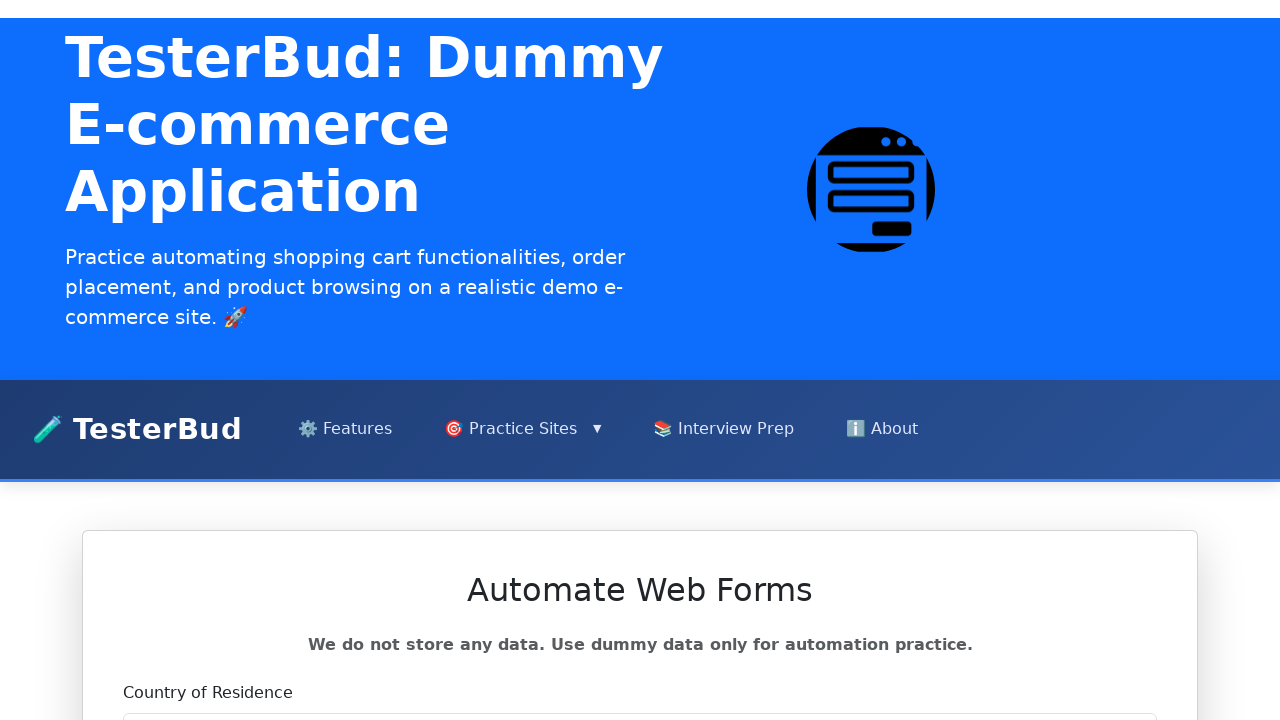

Filled last name with Thompson on div >> internal:has-text=/^Last Name$/ >> internal:role=textbox
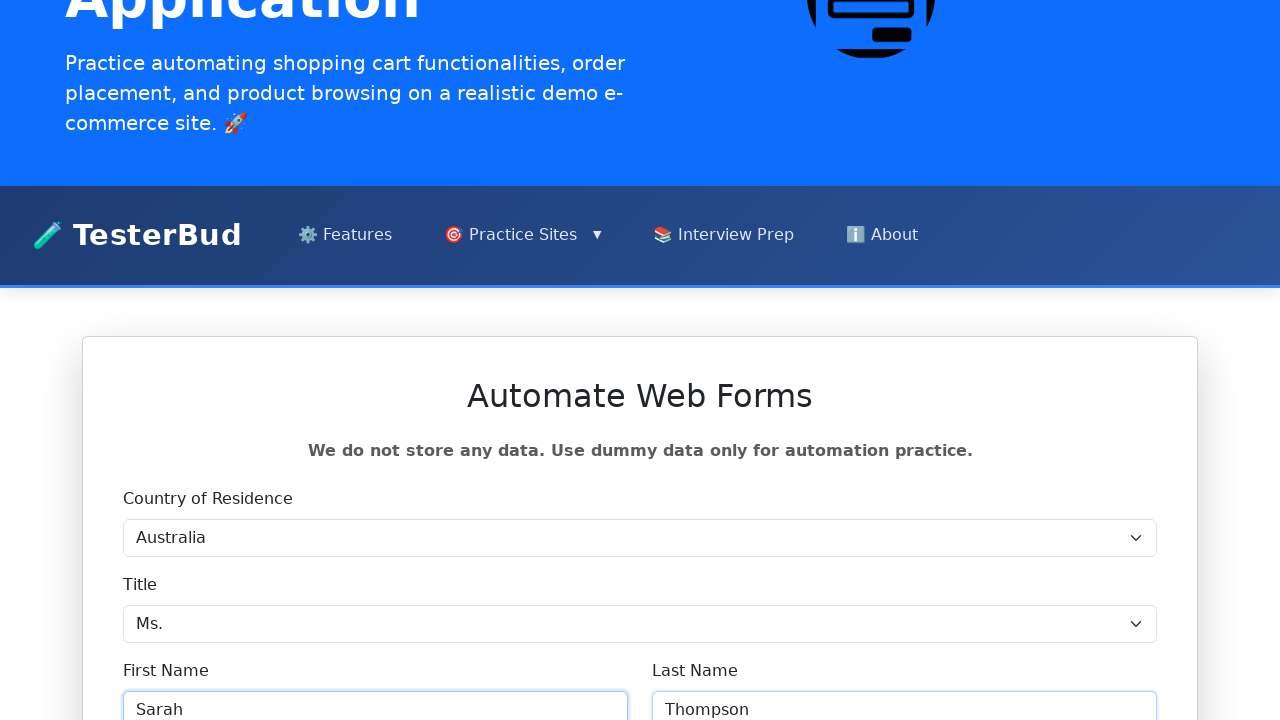

Filled date of birth with 1992-03-15 on internal:role=textbox[name="YYYY-MM-DD"i]
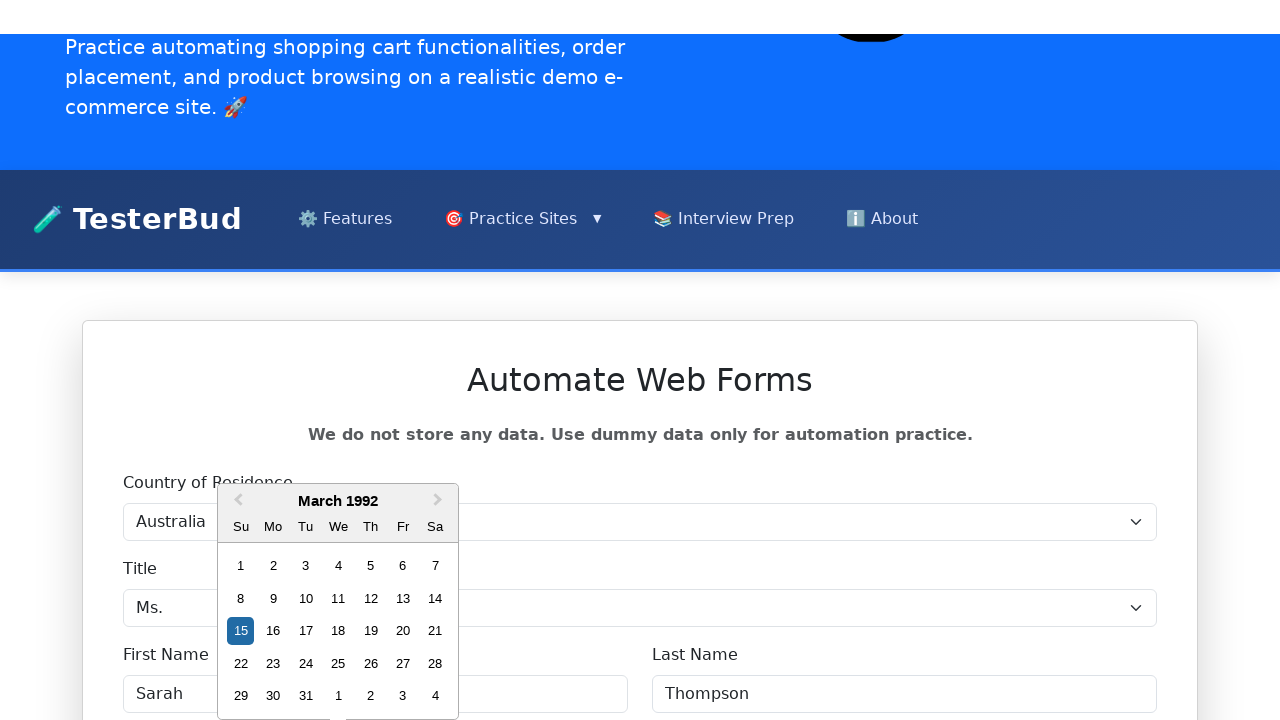

Filled date field with 25/12/2025 on internal:role=textbox[name="dd/mm/yyyy"i]
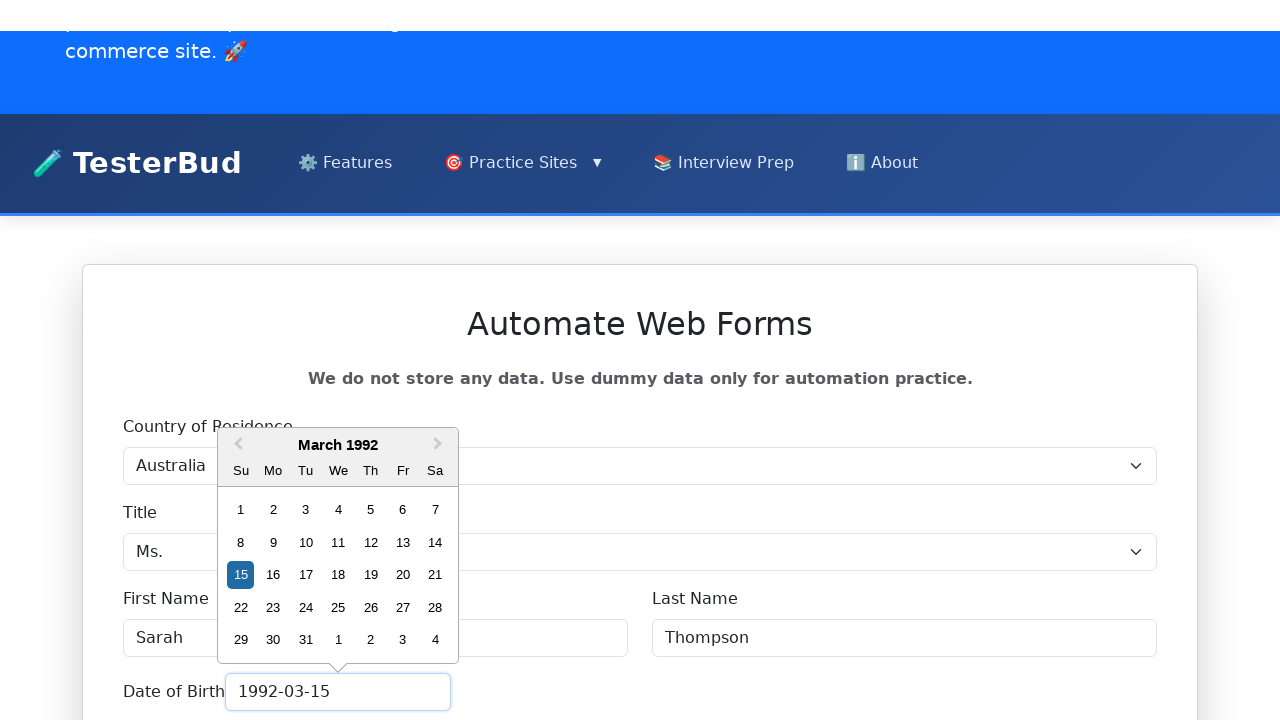

Filled email address with sarah.thompson@example.com on input[type="email"]
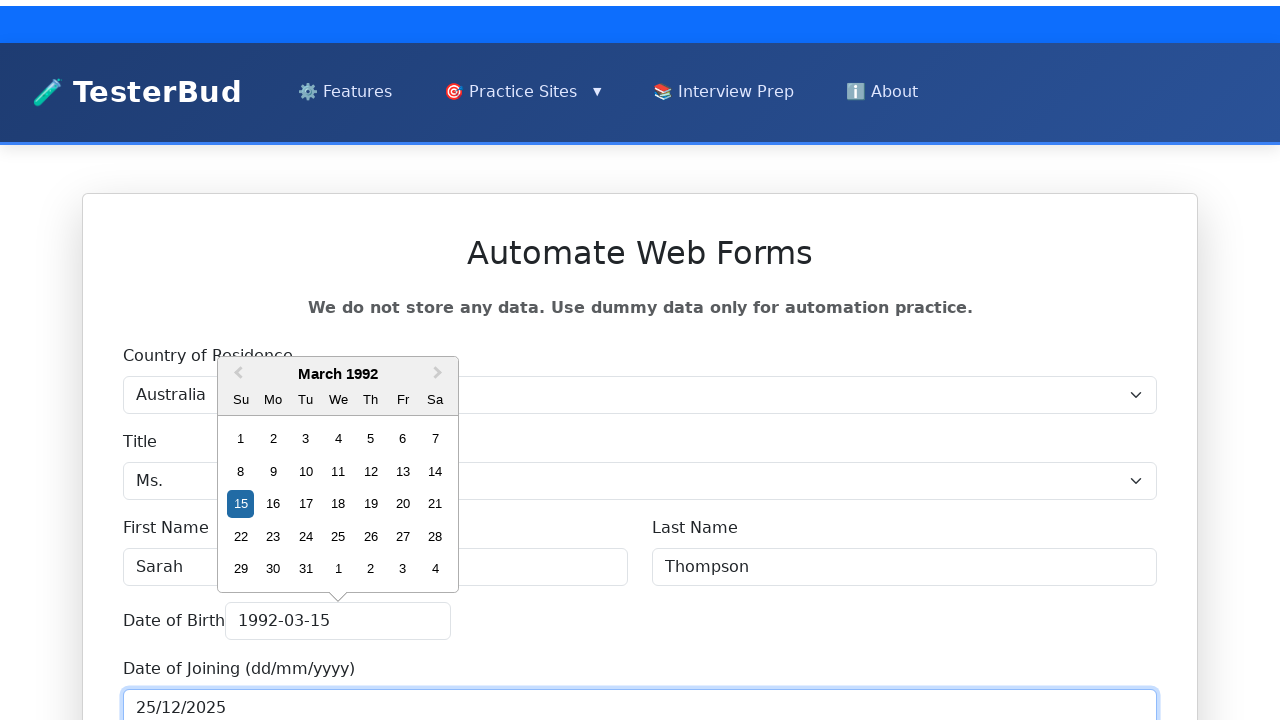

Selected +61 as phone country code on div >> internal:has-text=/^Phone Number\+1\+44\+91\+61\+86\+Other$/ >> internal:
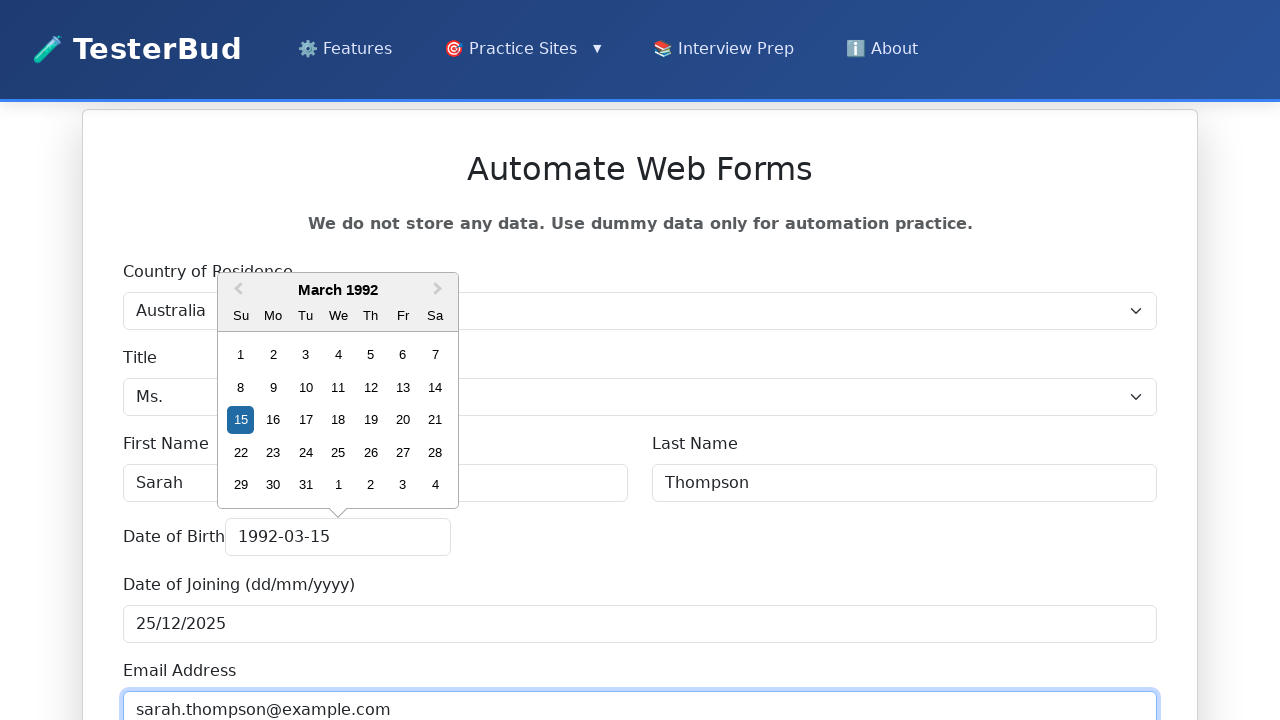

Filled phone number with 498765432 on input[type="tel"]
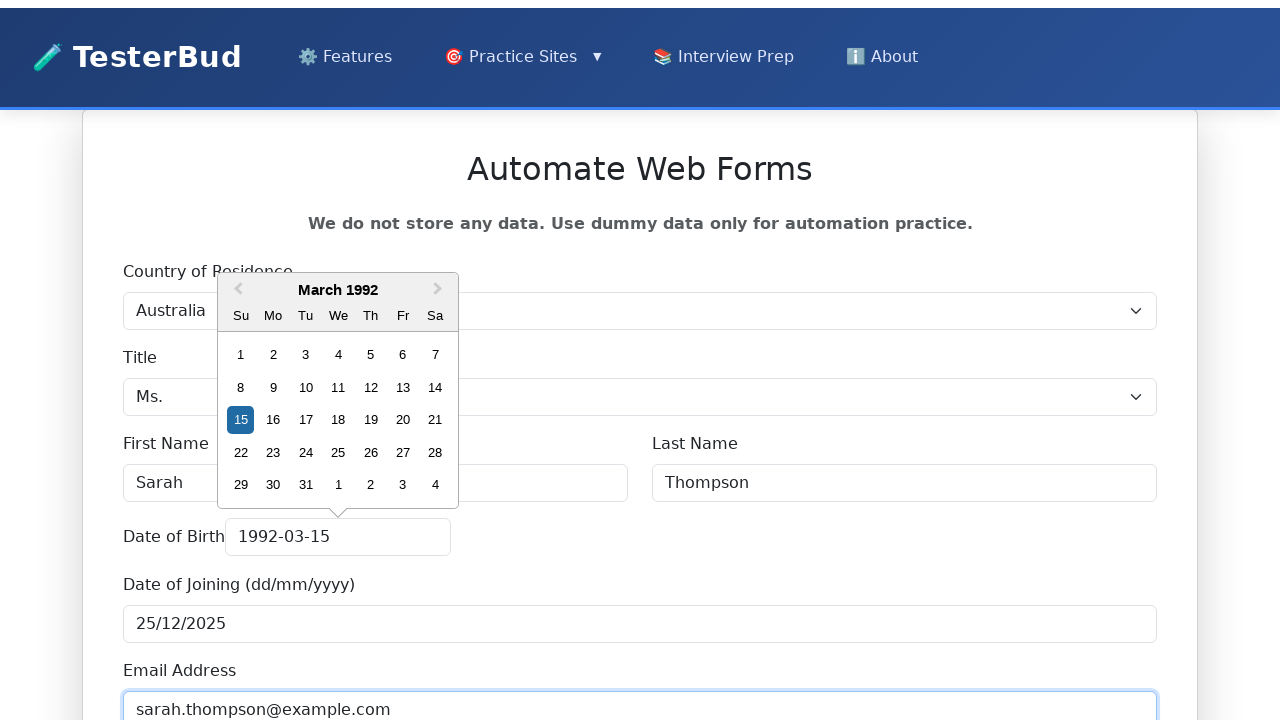

Selected Email as preferred contact method at (131, 463) on div >> internal:has-text=/^Email$/ >> internal:role=radio
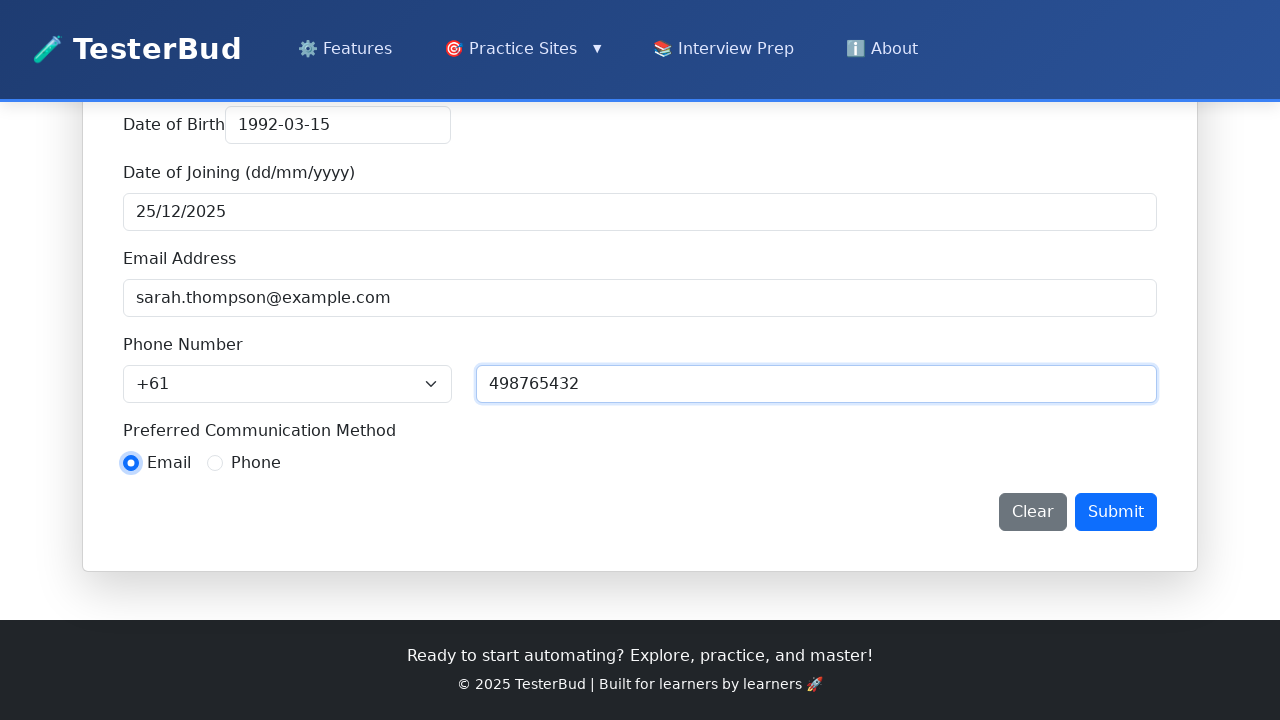

Clicked Submit button to submit the form at (1116, 512) on internal:role=button[name="Submit"i]
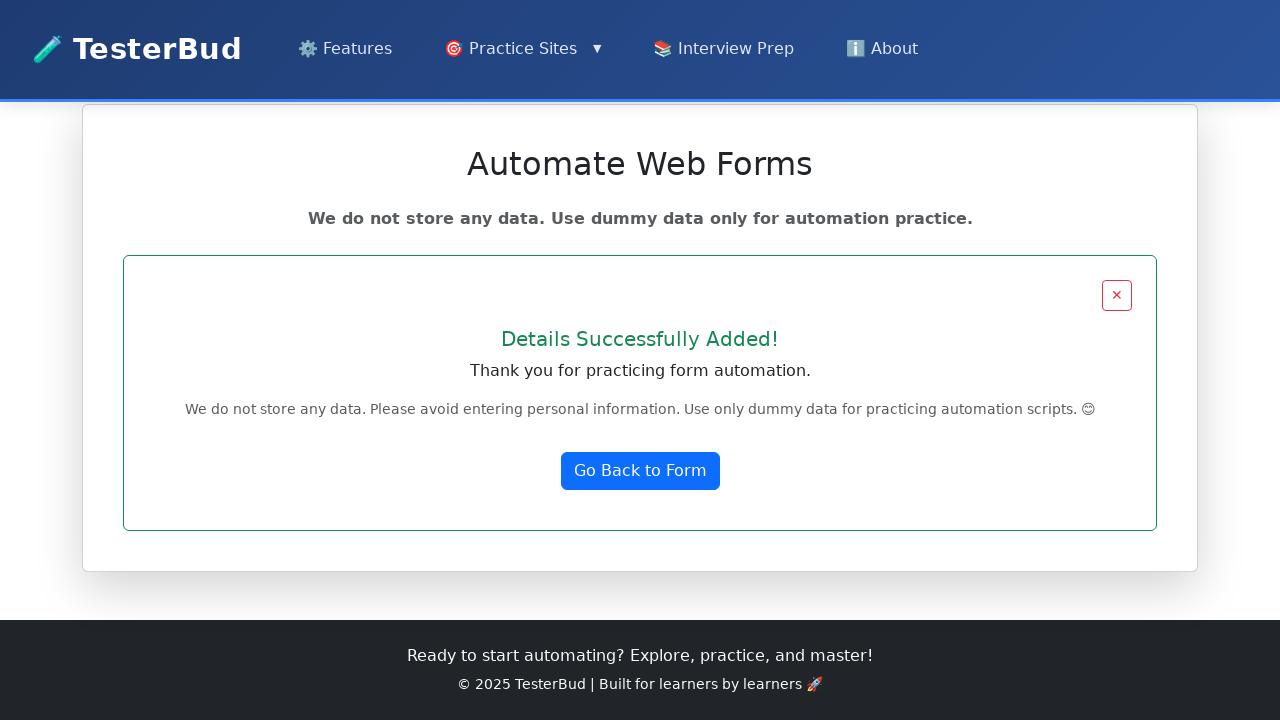

Verified success message 'Details Successfully Added!' is displayed
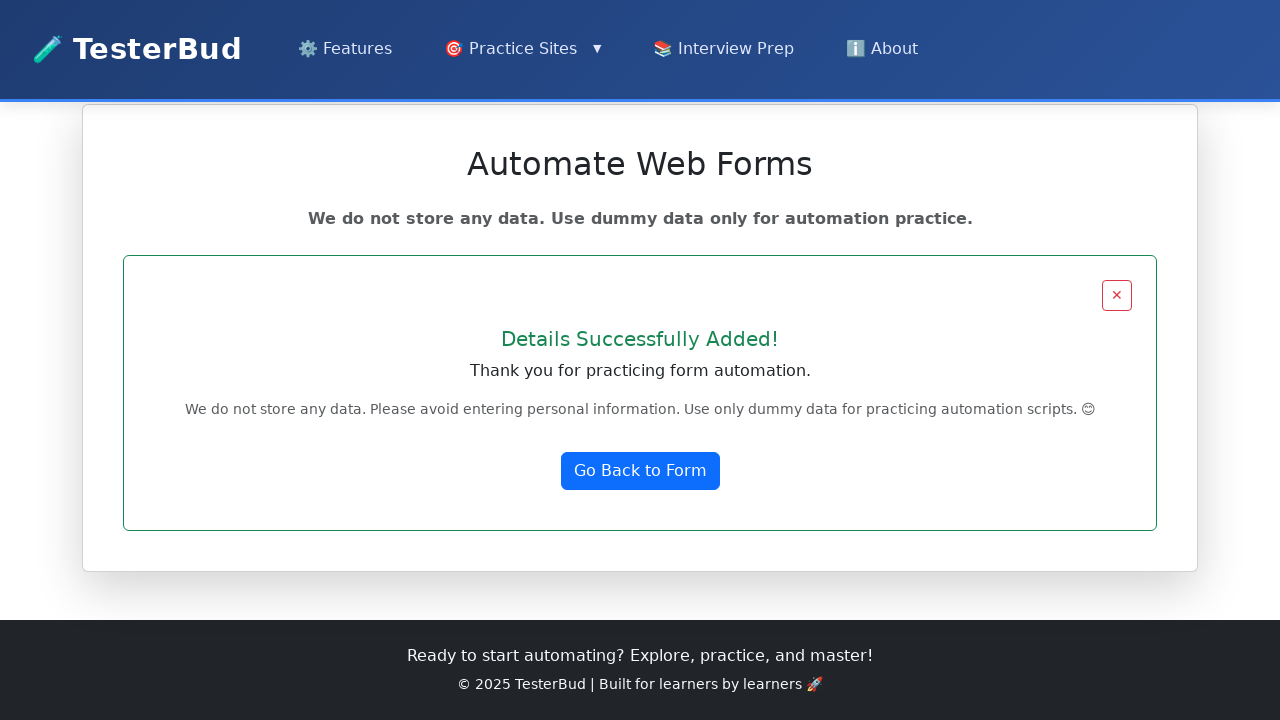

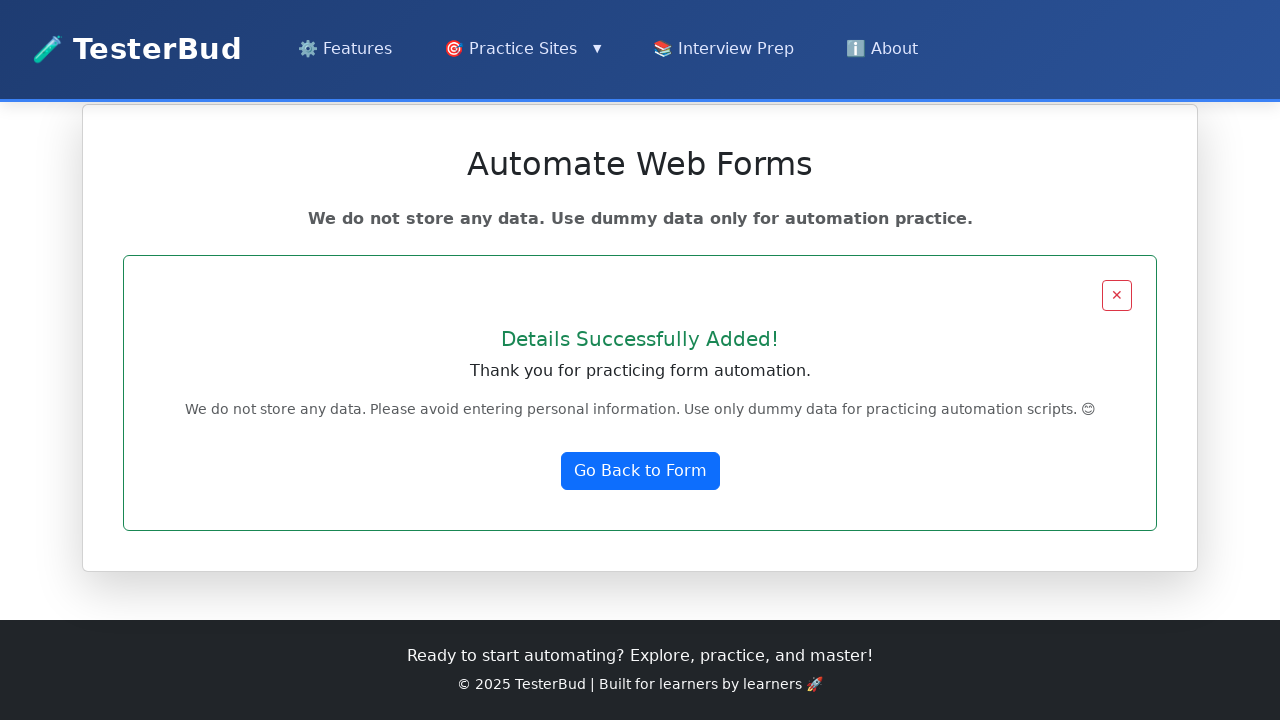